Tests hover functionality by hovering over user photos and verifying user information appears

Starting URL: http://the-internet.herokuapp.com/hovers

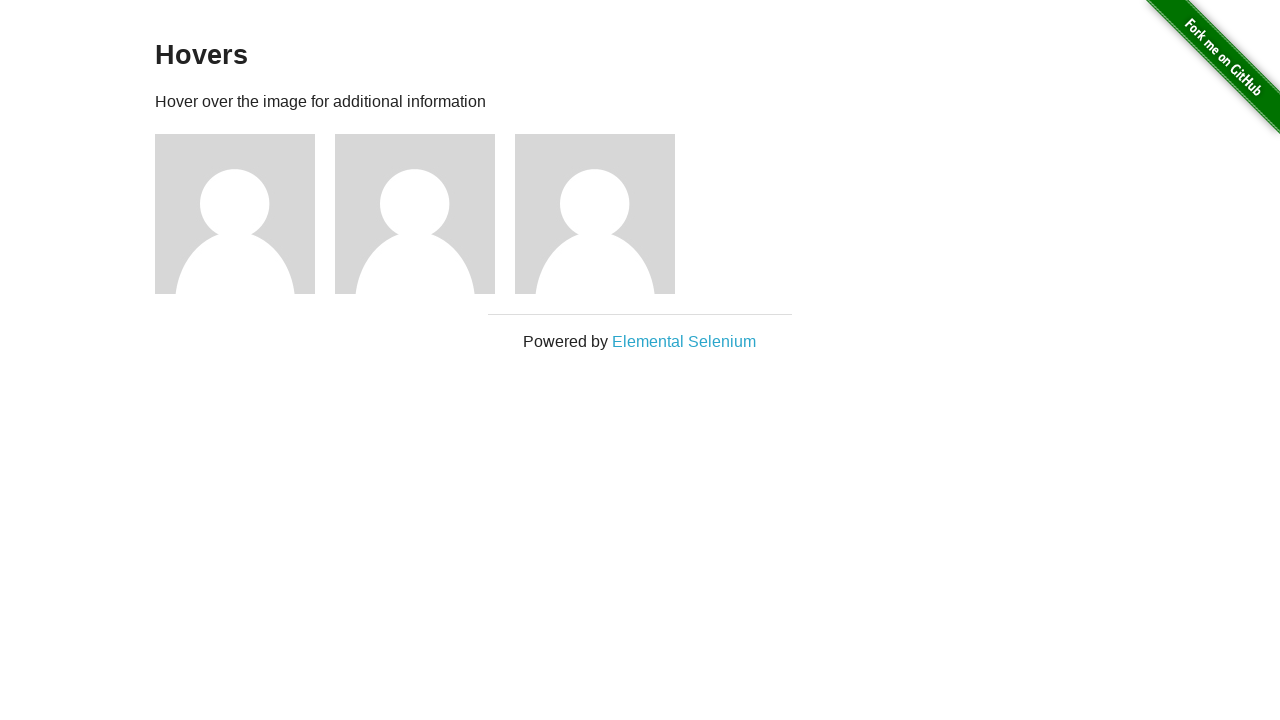

Waited for user photo figures to load
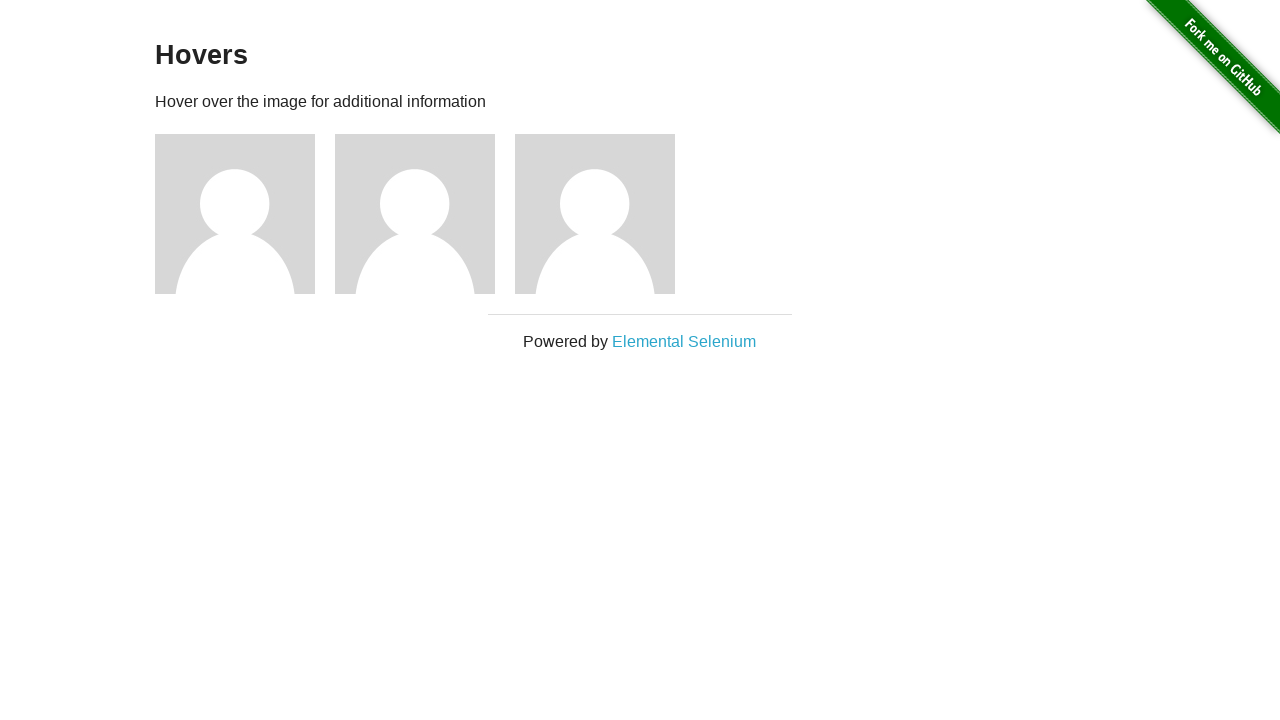

Located all user photo figures
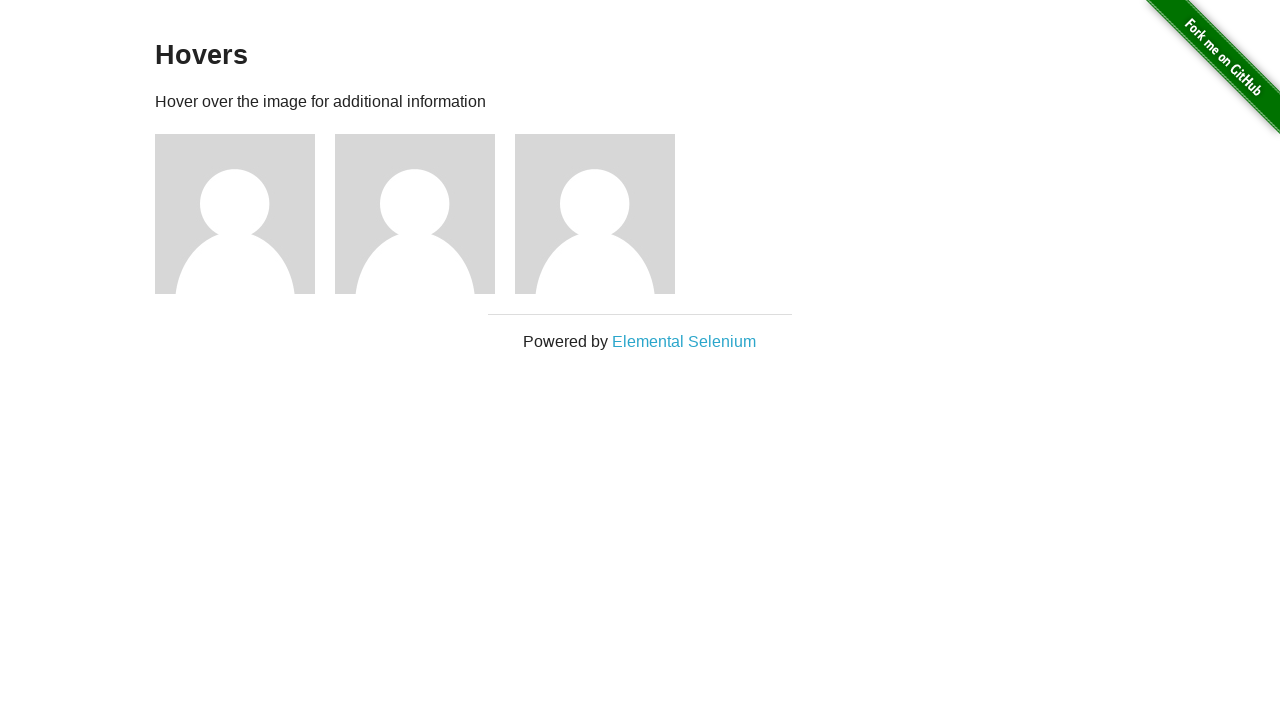

Found 3 user photos to hover over
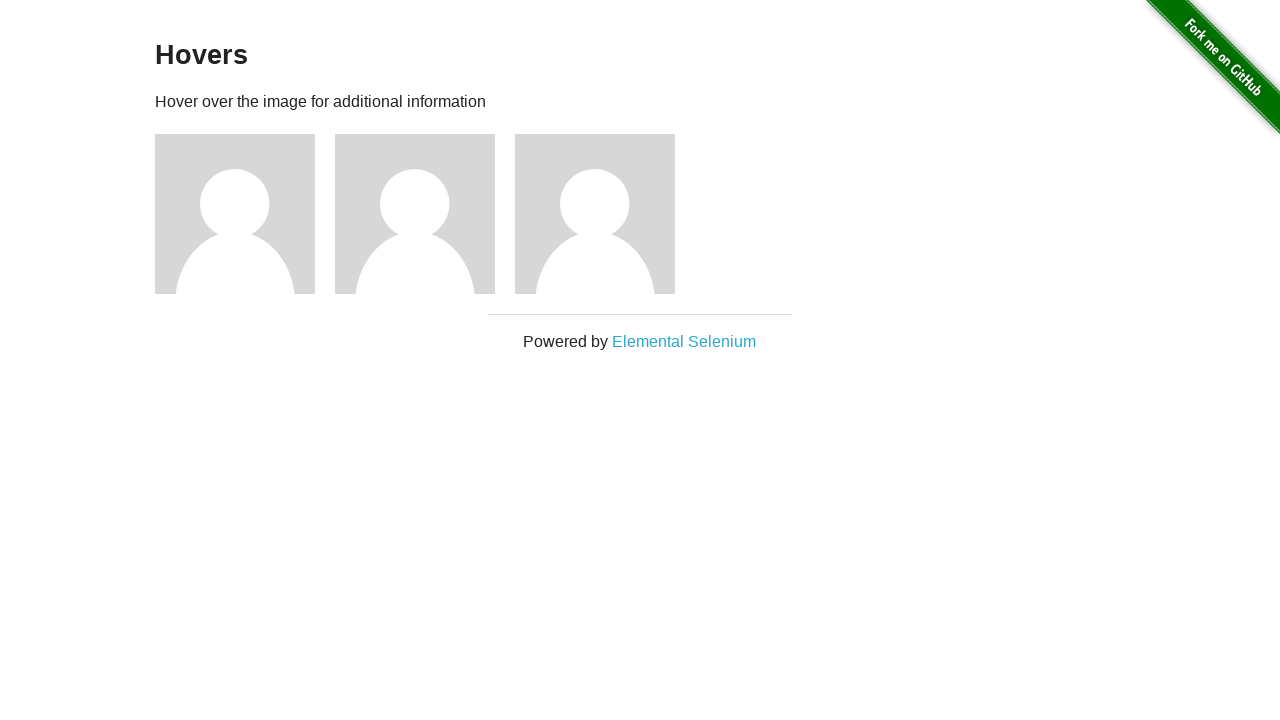

Hovered over user photo 1 at (245, 214) on .figure >> nth=0
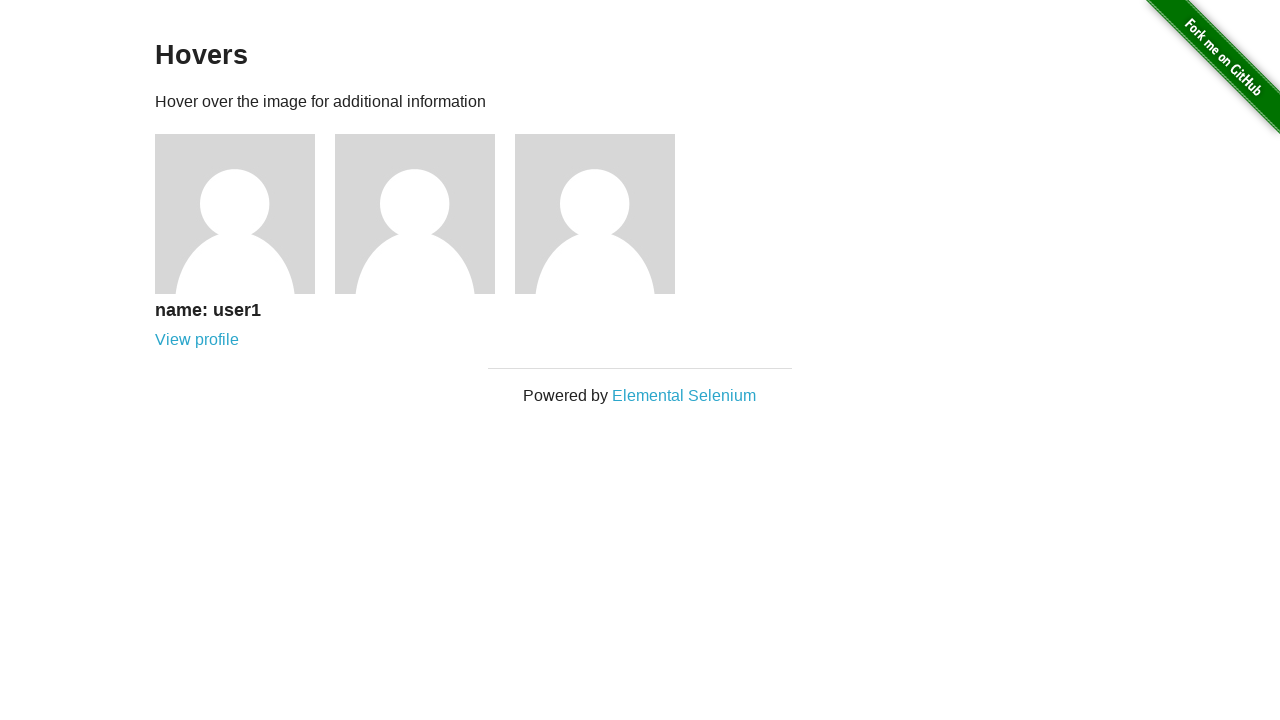

User information appeared for photo 1
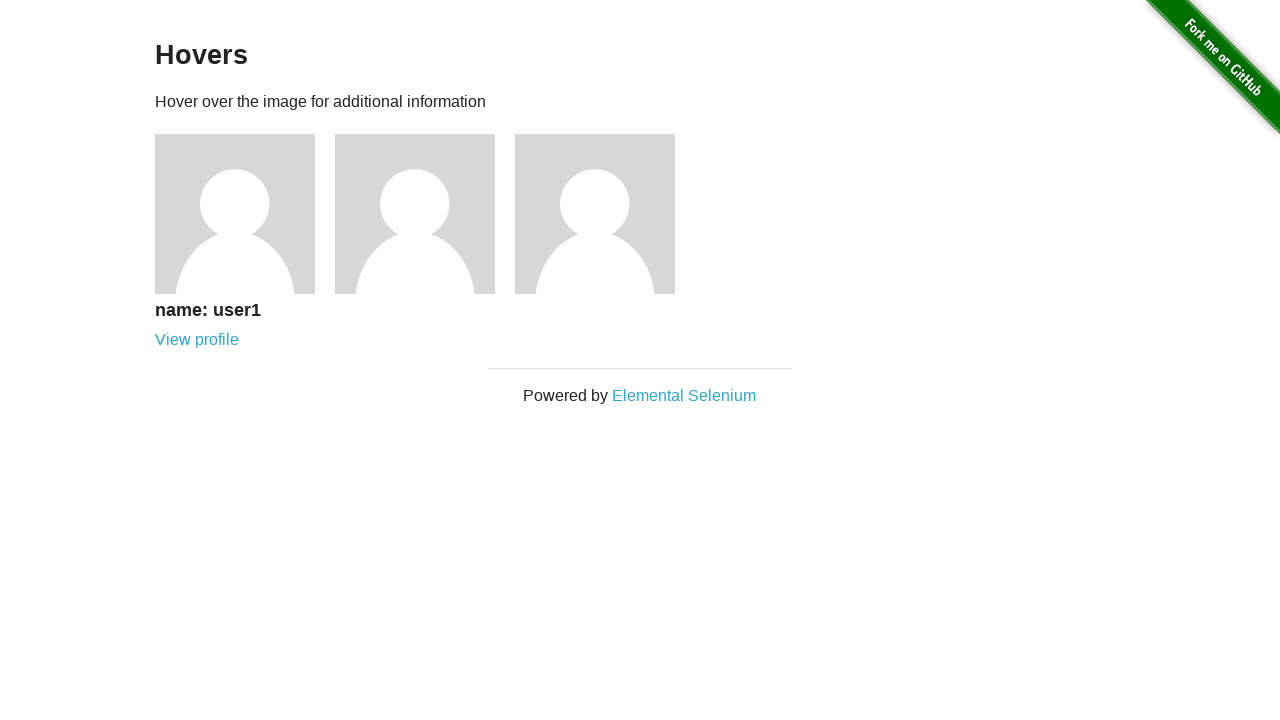

Hovered over user photo 2 at (425, 214) on .figure >> nth=1
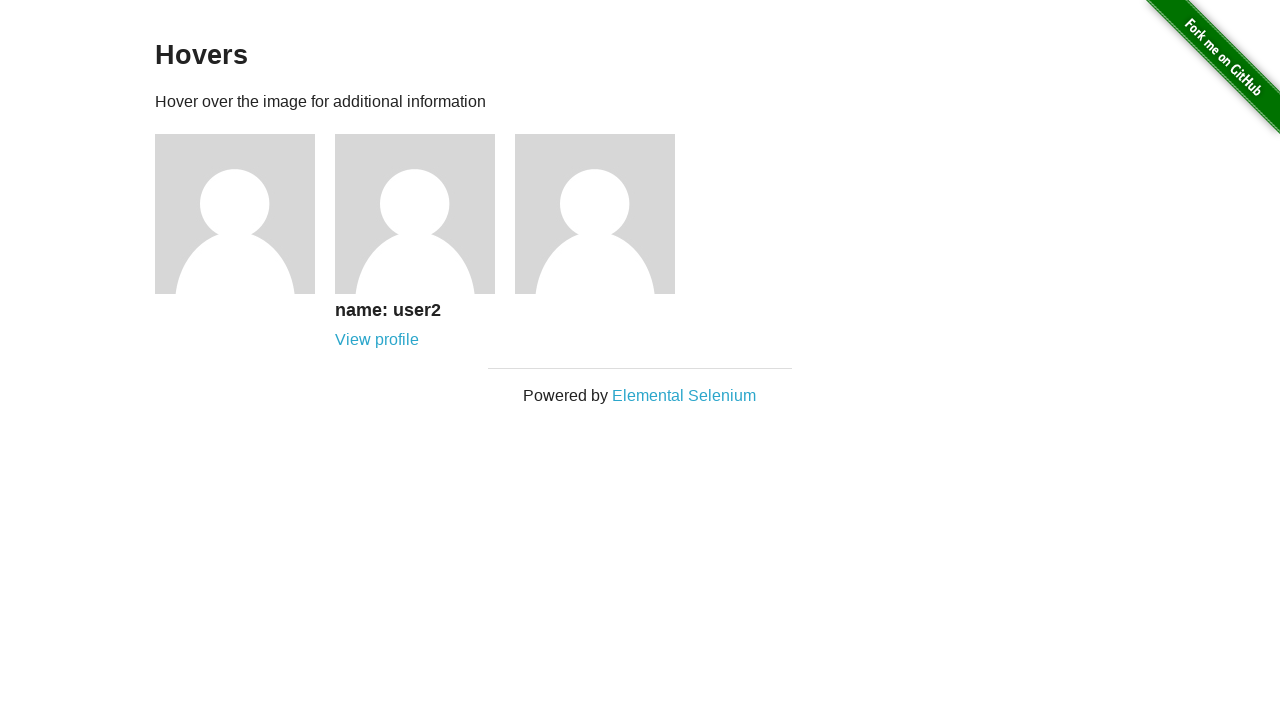

User information appeared for photo 2
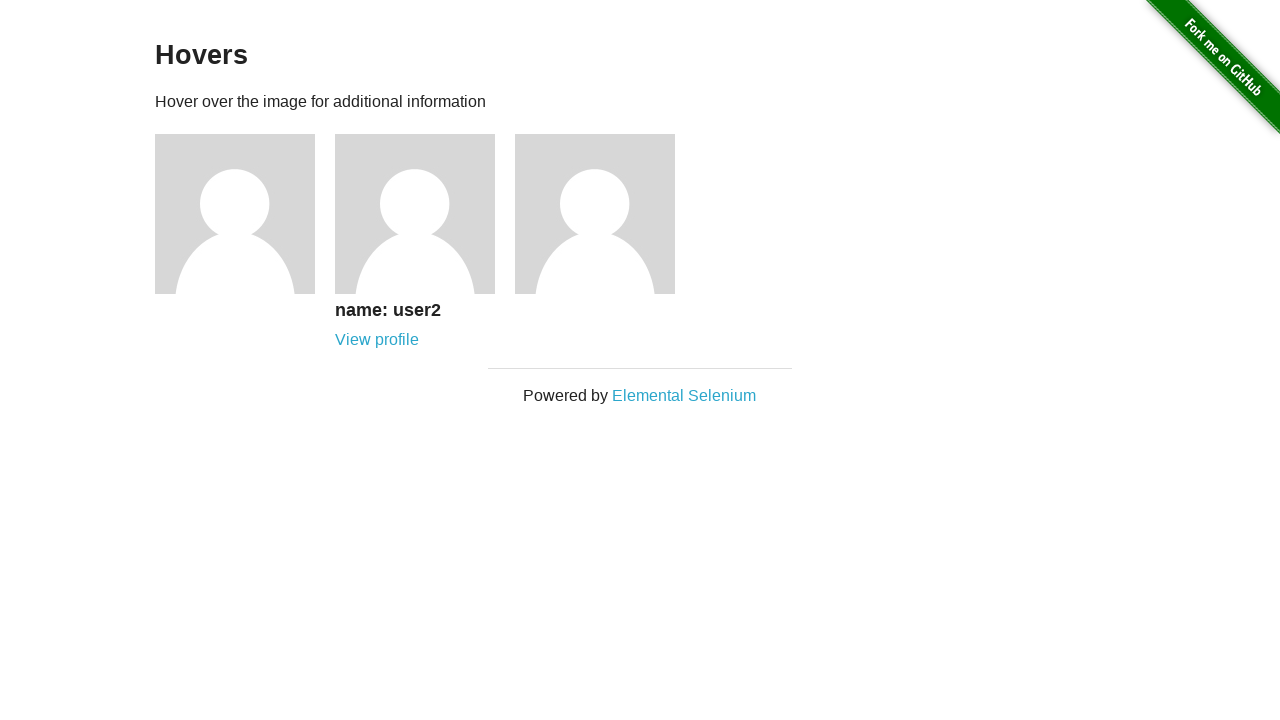

Hovered over user photo 3 at (605, 214) on .figure >> nth=2
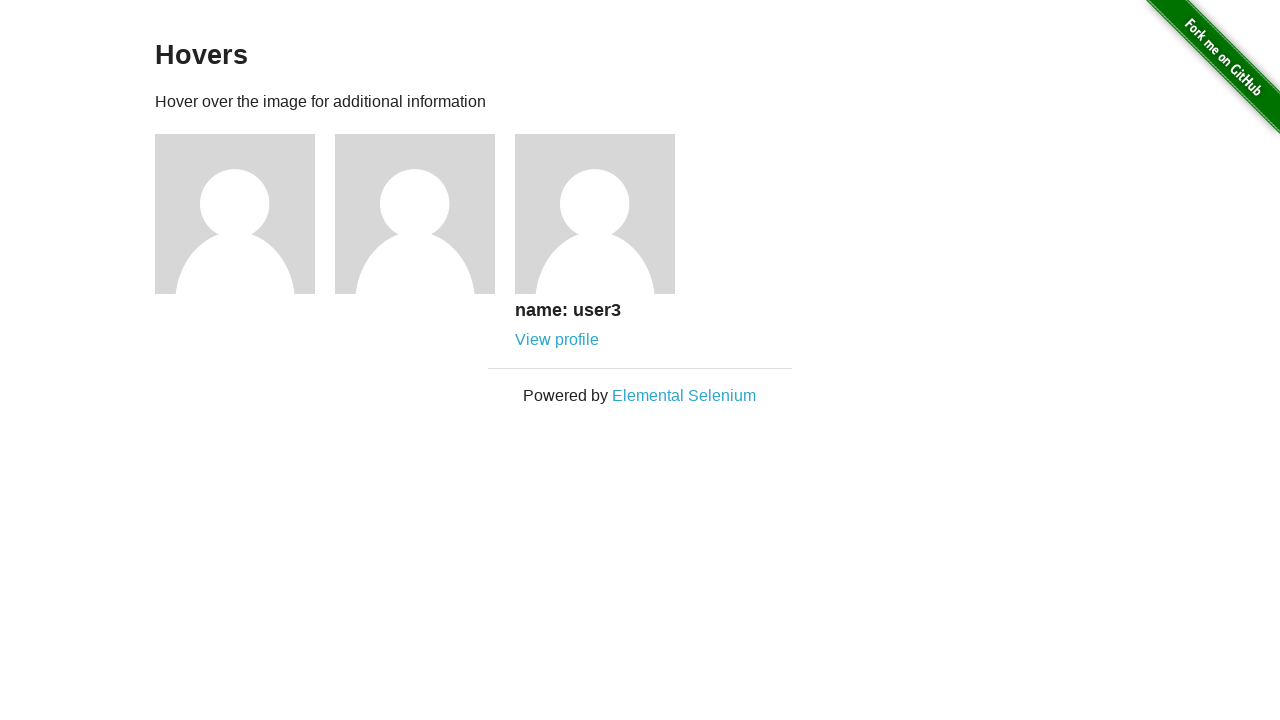

User information appeared for photo 3
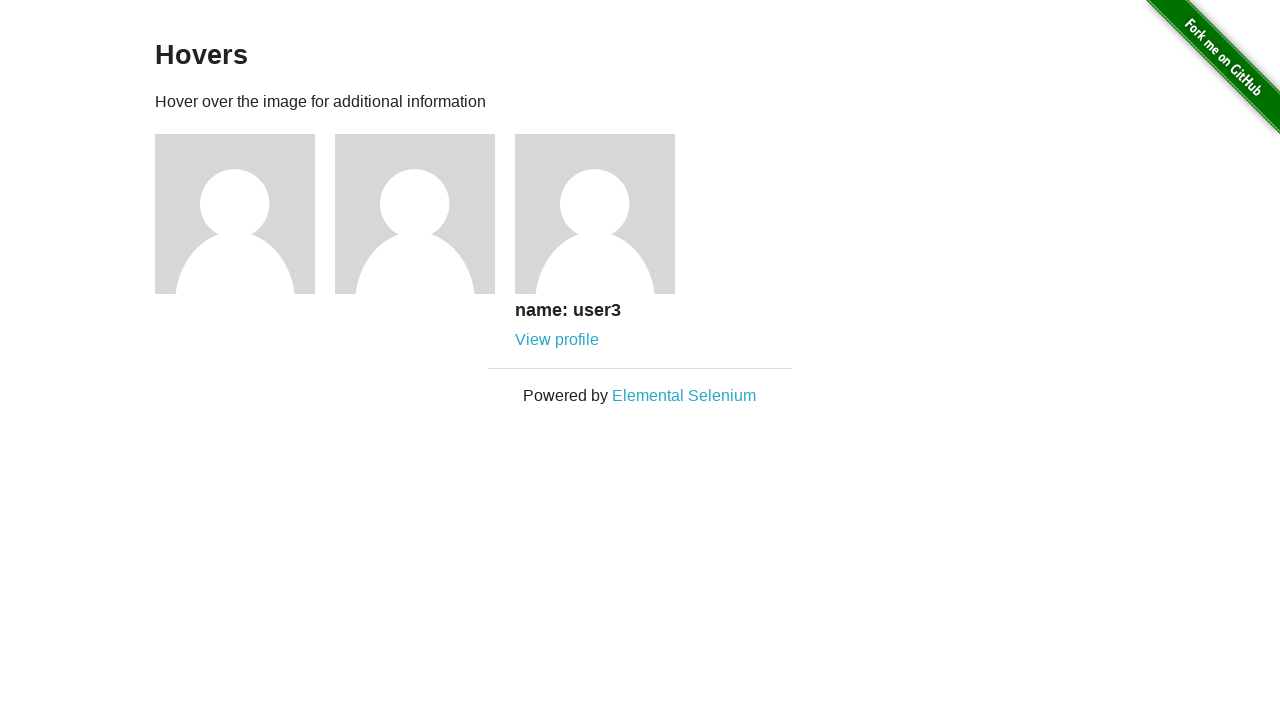

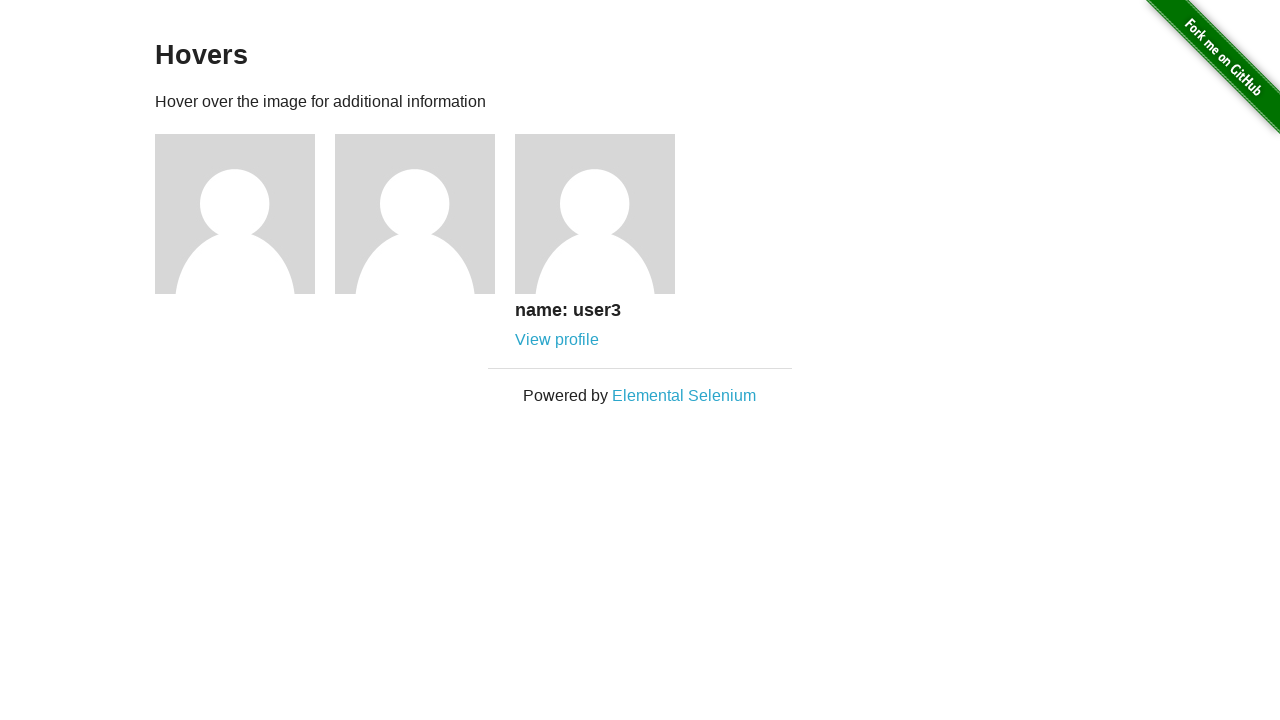